Tests contact form submission with complete form data and verifies the success message is displayed

Starting URL: https://practice-react.sdetunicorns.com/contact

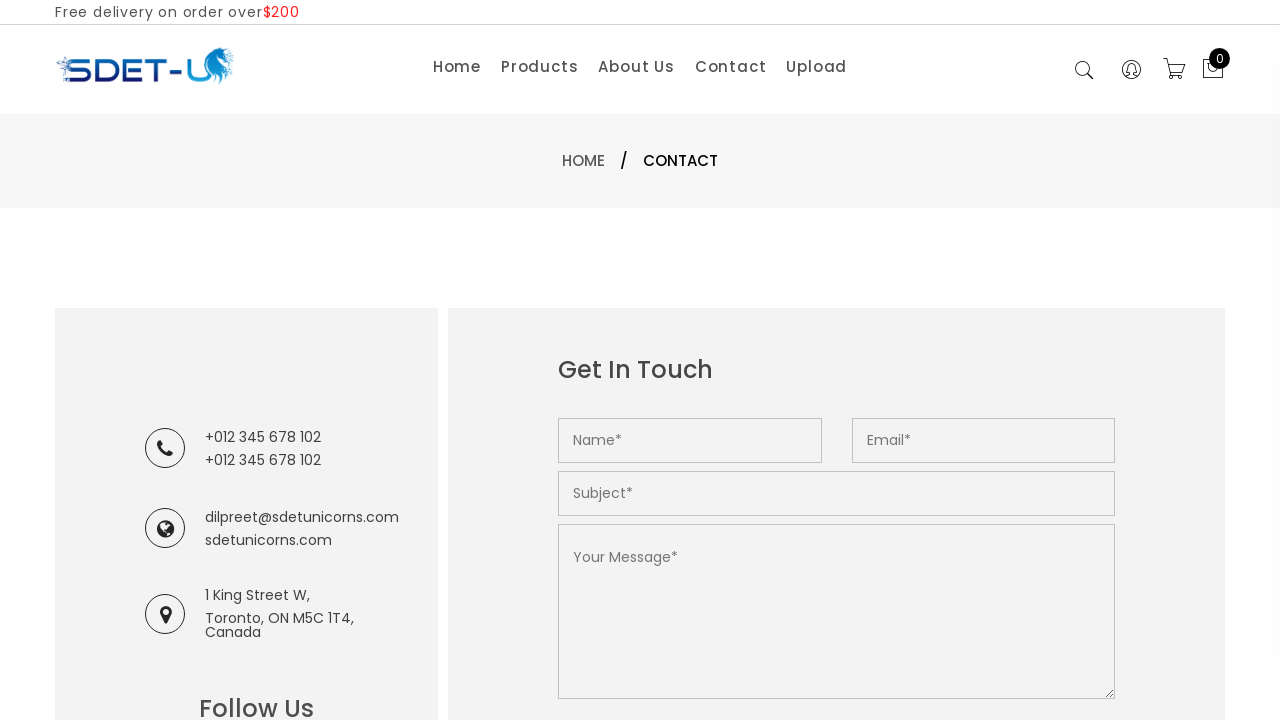

Filled name field with 'Roronoa Zoro' on input[name='name']
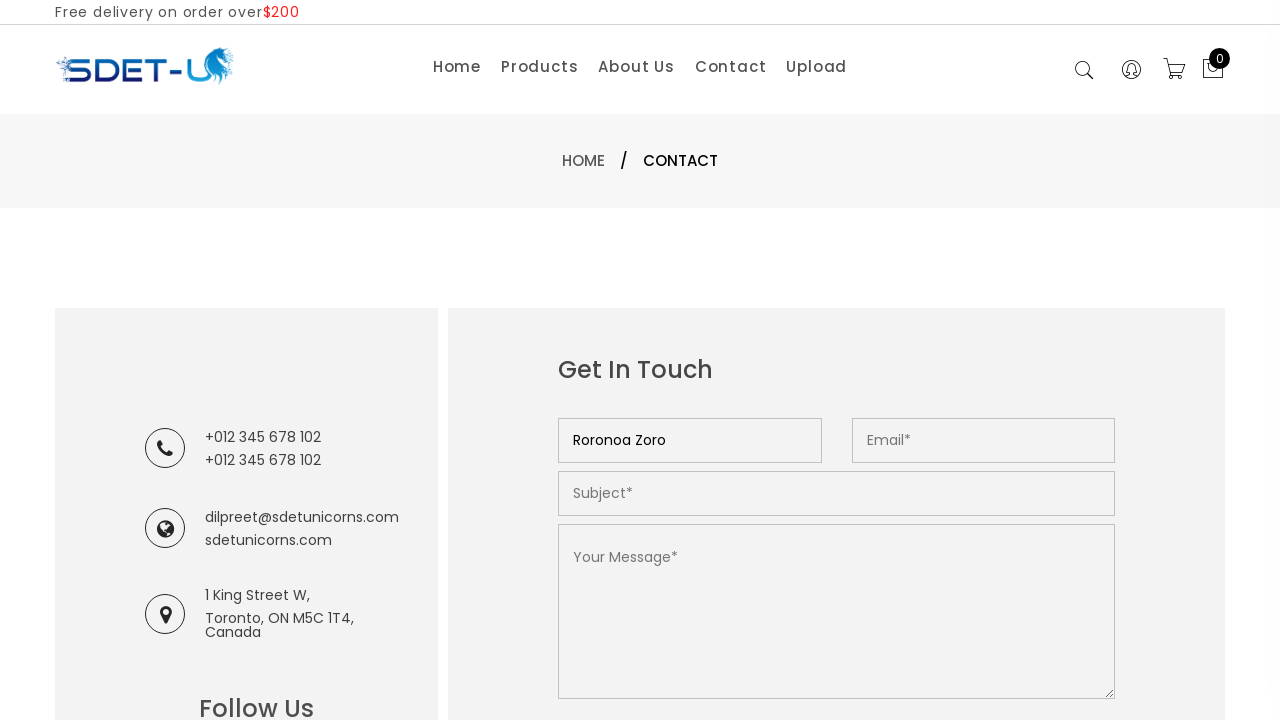

Filled email field with 'zoro@onepiece.com' on input[name='email']
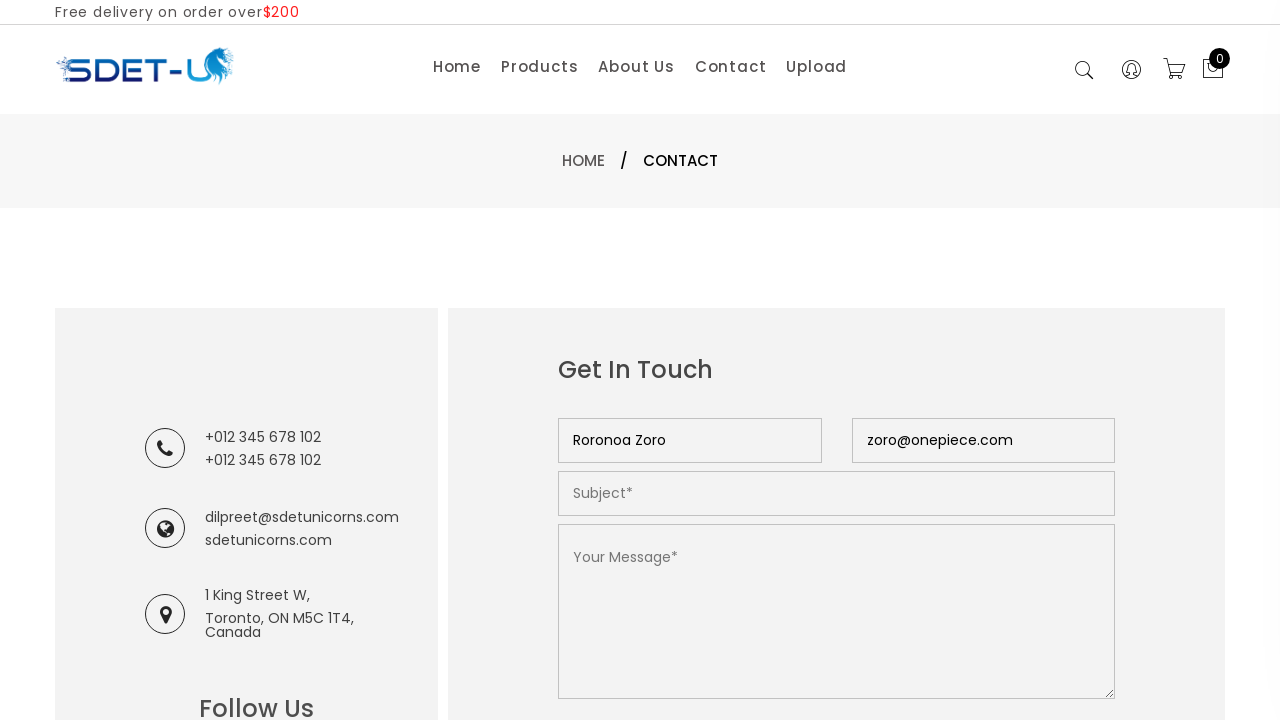

Filled subject field with 'Seeking Strong Swords' on input[name='subject']
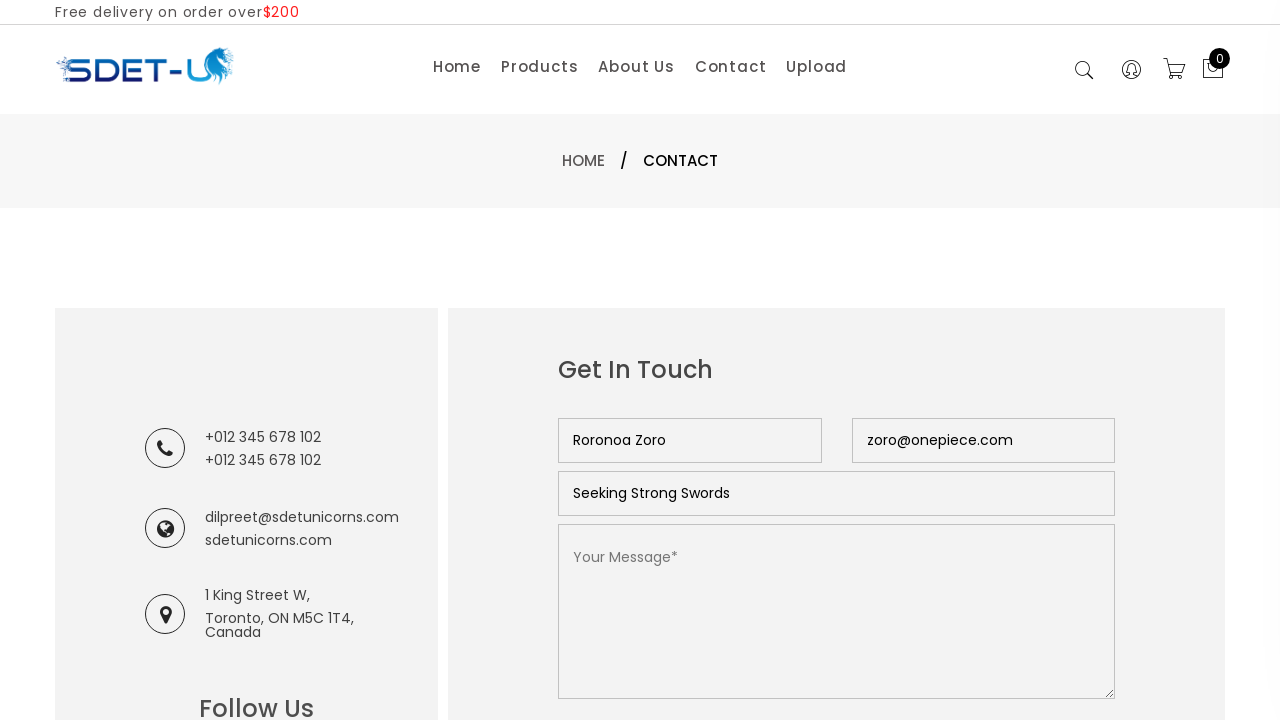

Filled message field with sword inquiry text on textarea[name='message']
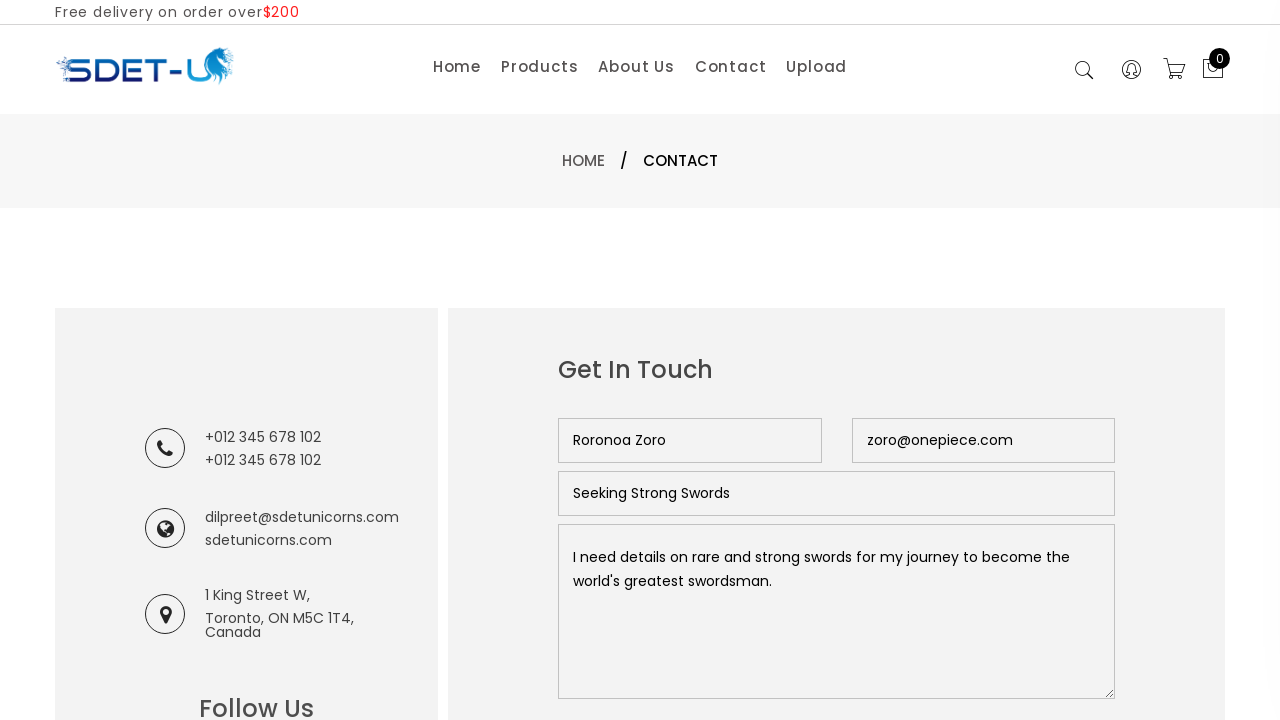

Clicked submit button to submit contact form at (628, 360) on button[type='submit']
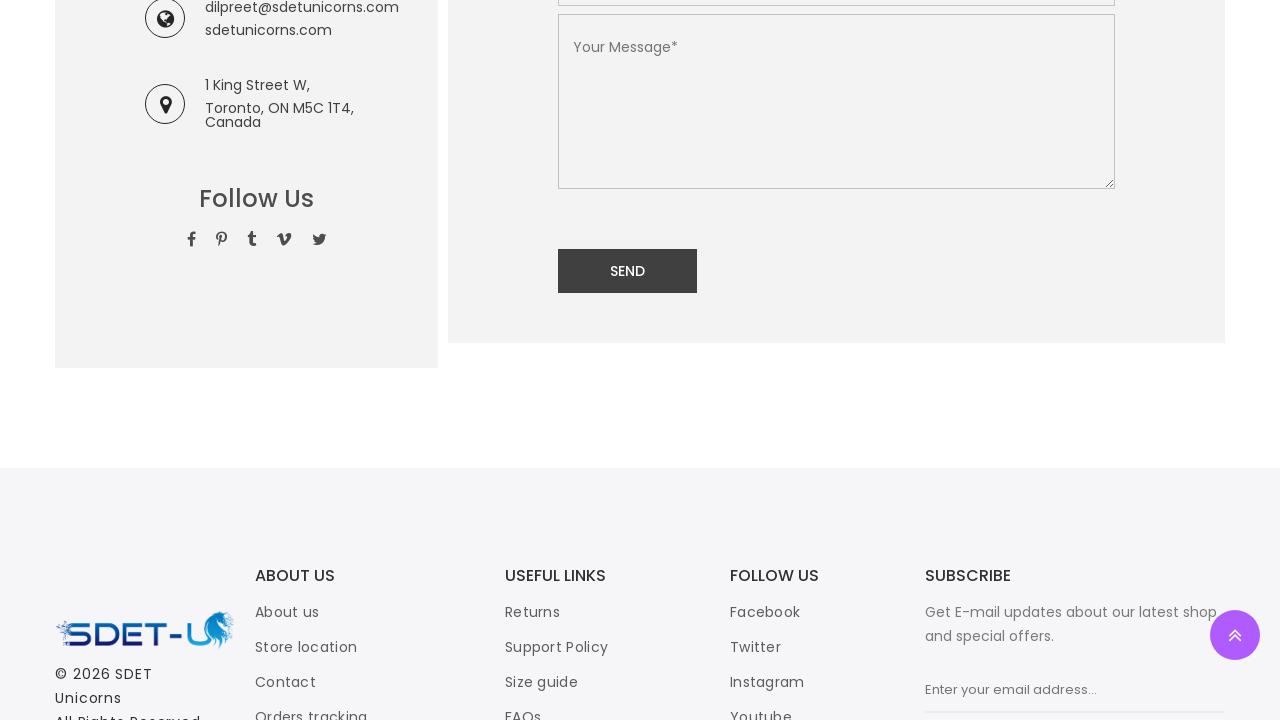

Success message toast notification appeared
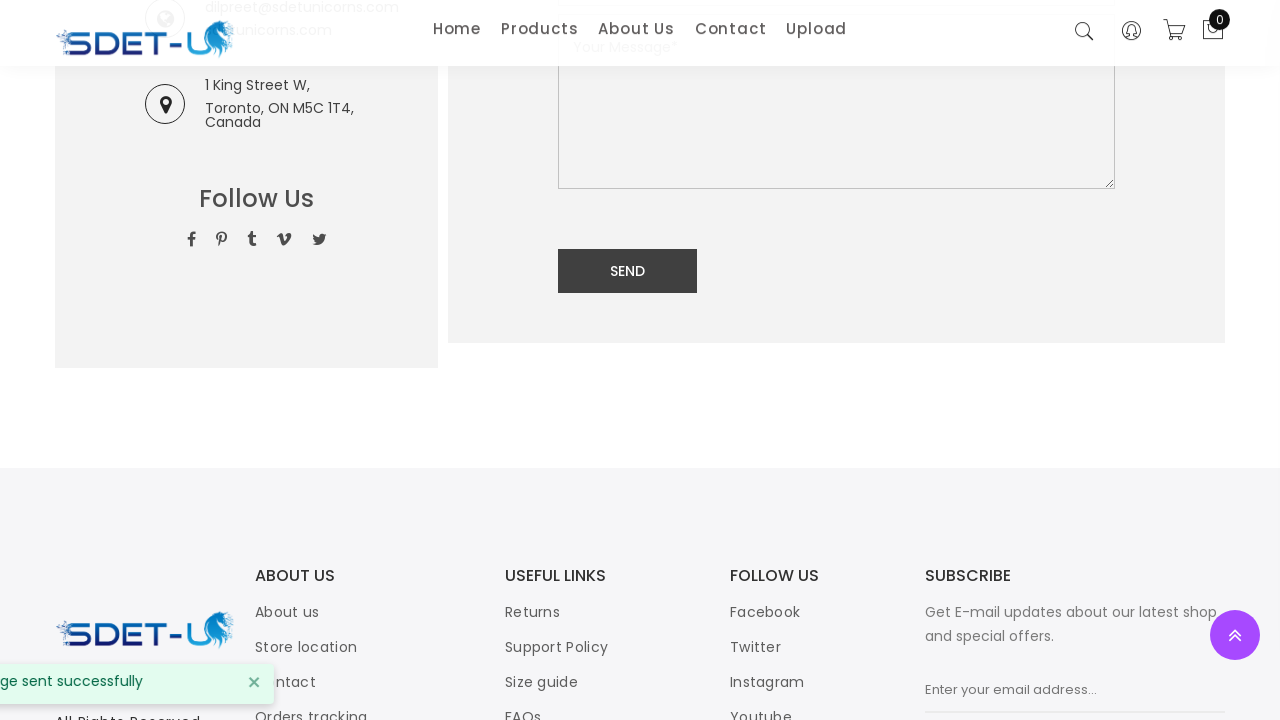

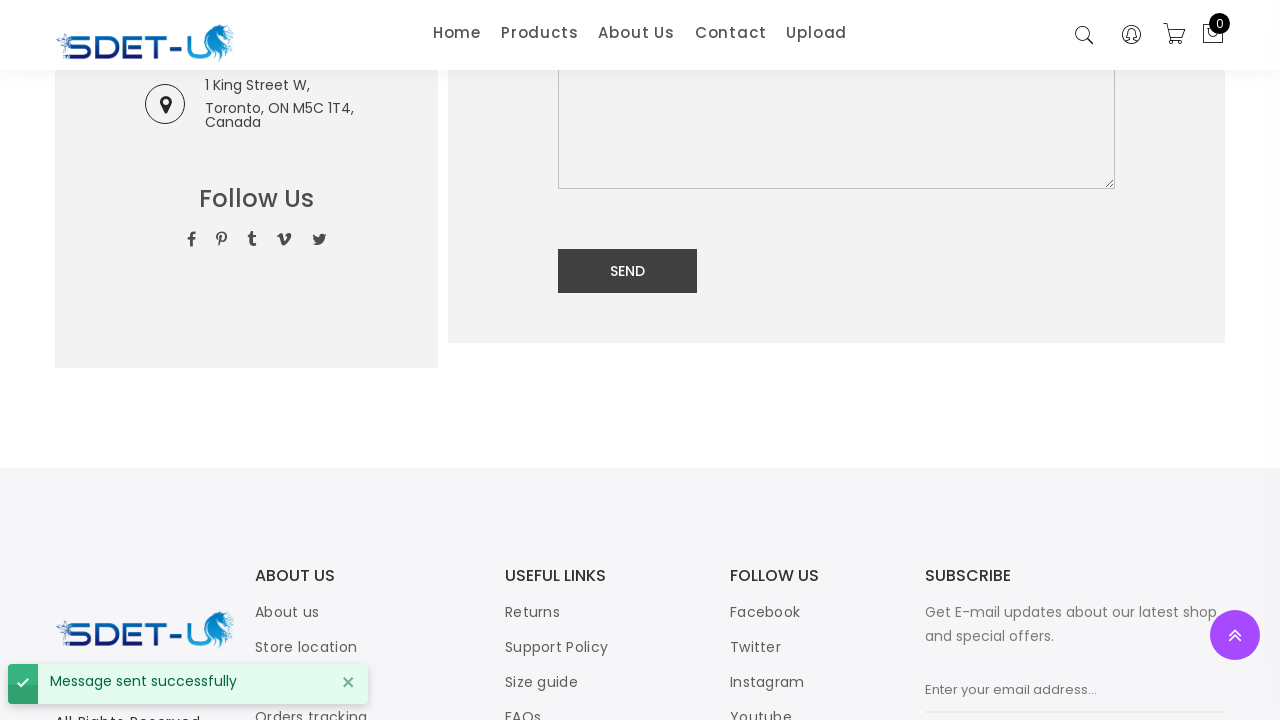